Tests checkbox functionality on a GWT showcase demo page by clicking Tuesday and Monday checkboxes and verifying their selection states change

Starting URL: http://samples.gwtproject.org/samples/Showcase/Showcase.html#!CwCheckBox

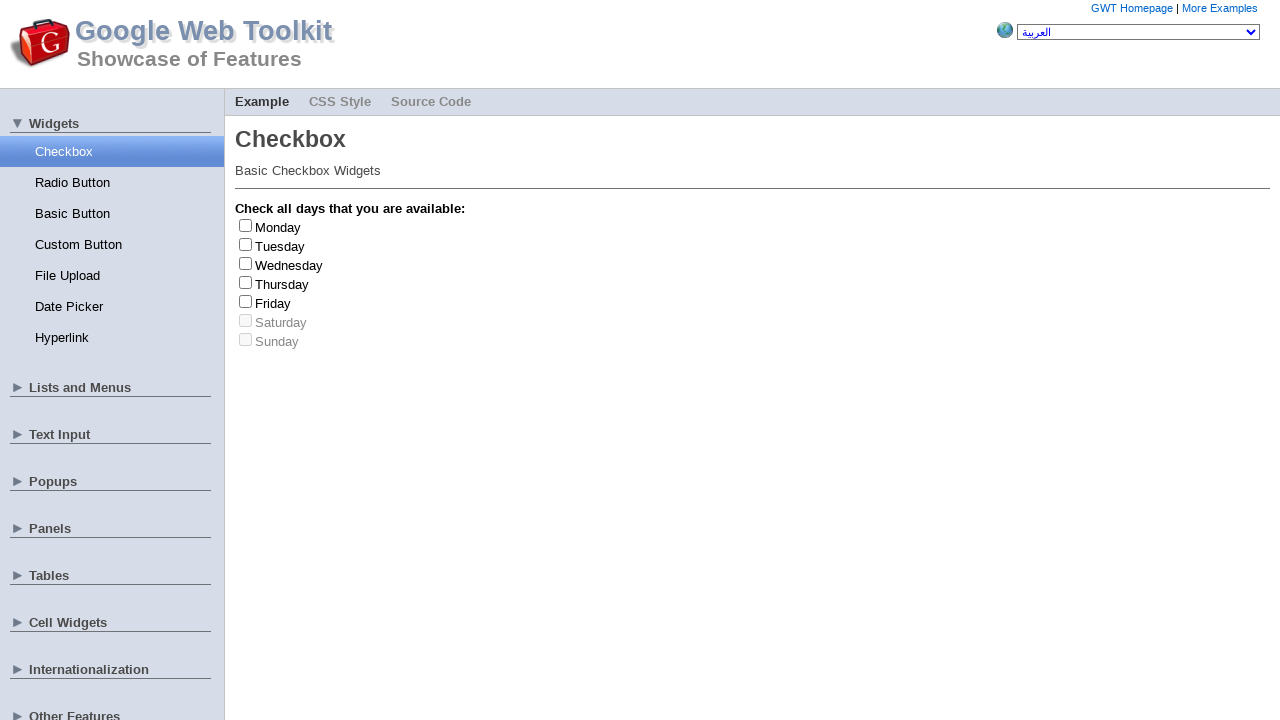

Waited for Tuesday checkbox to load
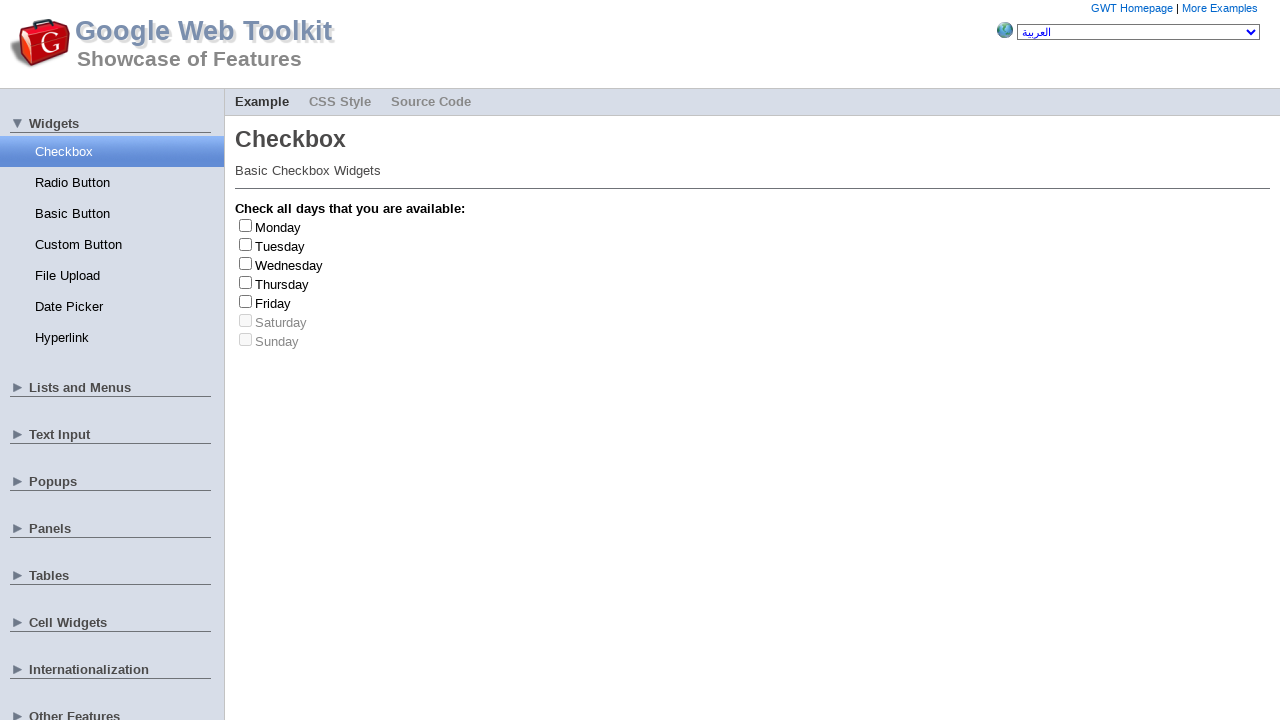

Clicked Tuesday checkbox at (246, 244) on #gwt-debug-cwCheckBox-Tuesday-input
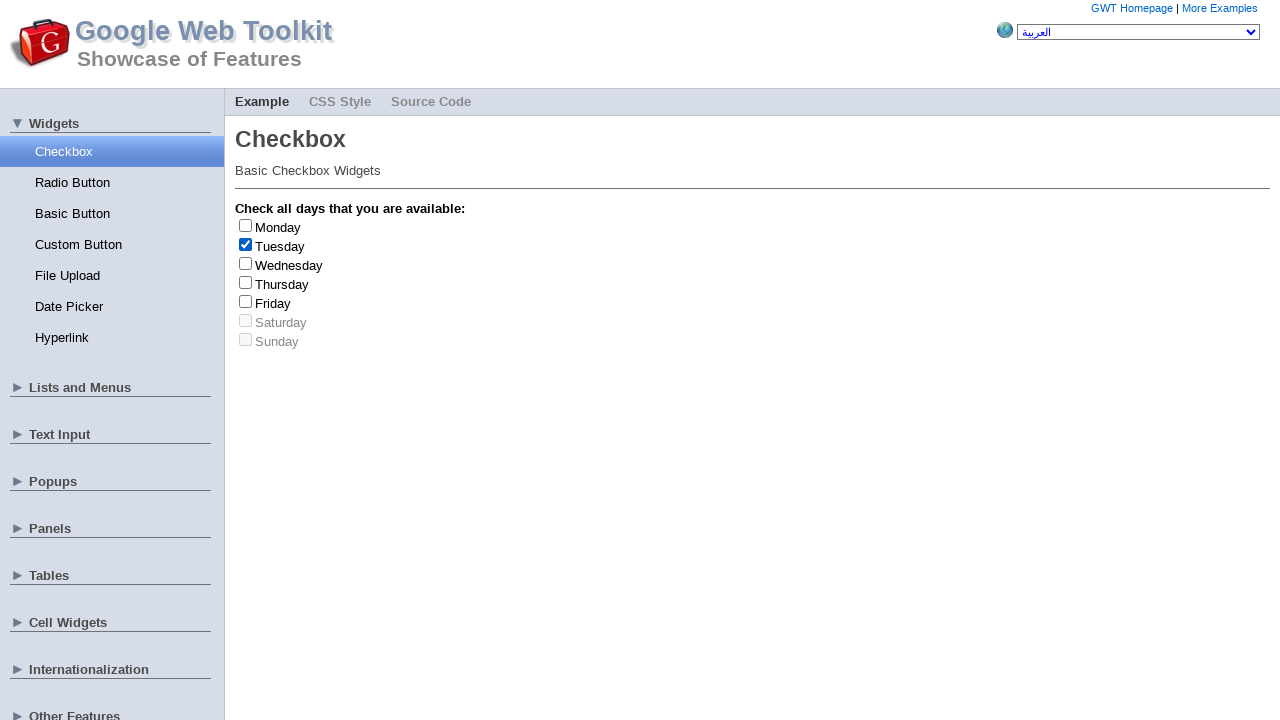

Waited 2 seconds for UI to update after clicking Tuesday
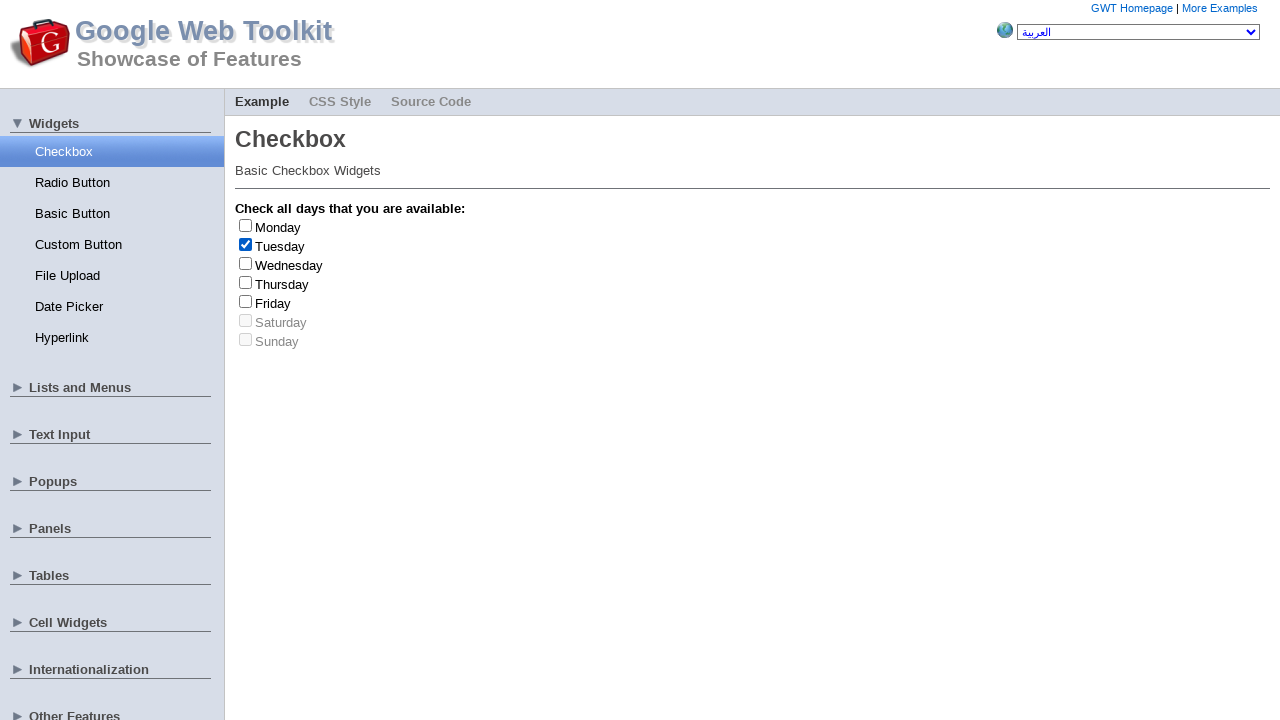

Clicked Monday checkbox at (246, 225) on #gwt-debug-cwCheckBox-Monday-input
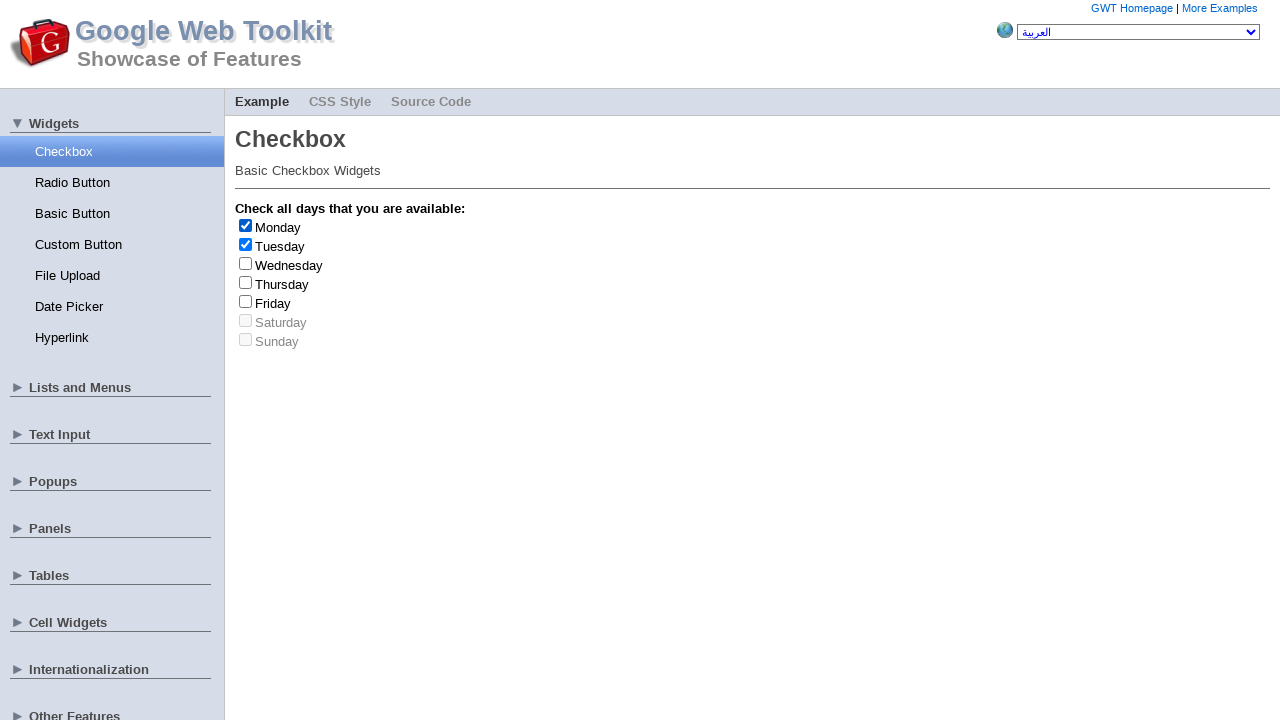

Waited 2 seconds for UI to update after clicking Monday
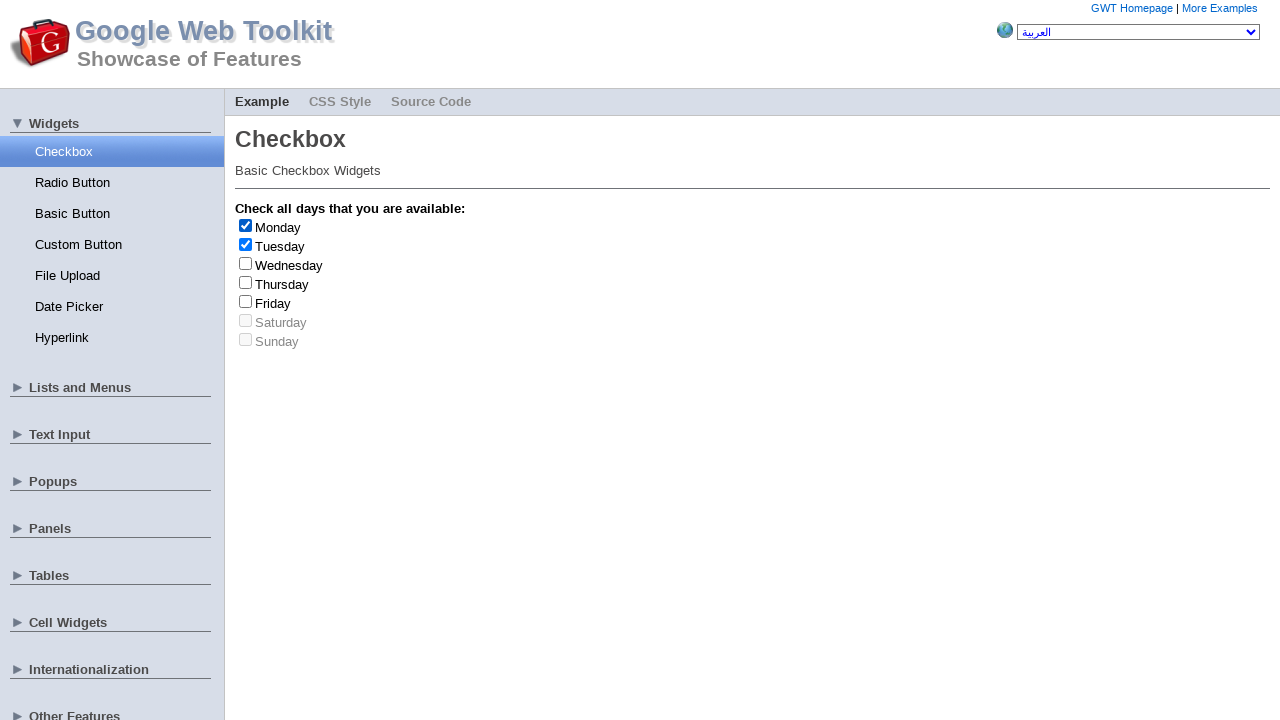

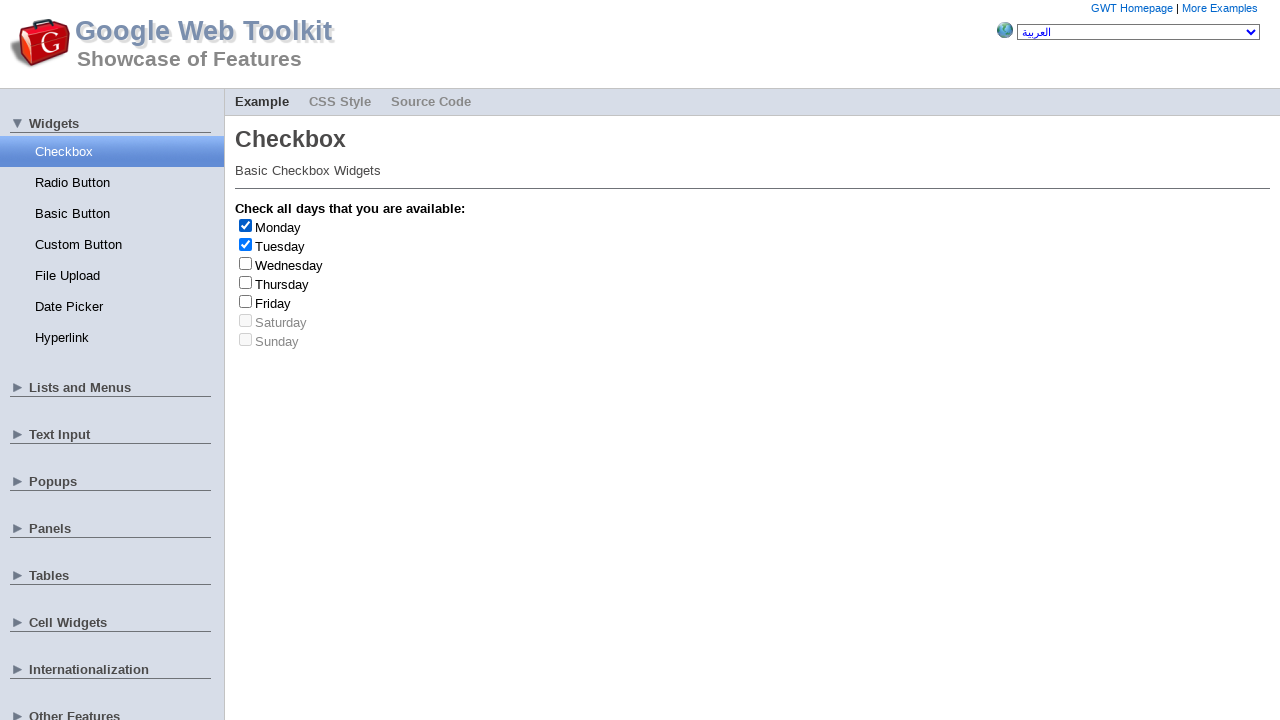